Tests datepicker functionality by entering a date value and submitting it with the Enter key

Starting URL: https://formy-project.herokuapp.com/datepicker

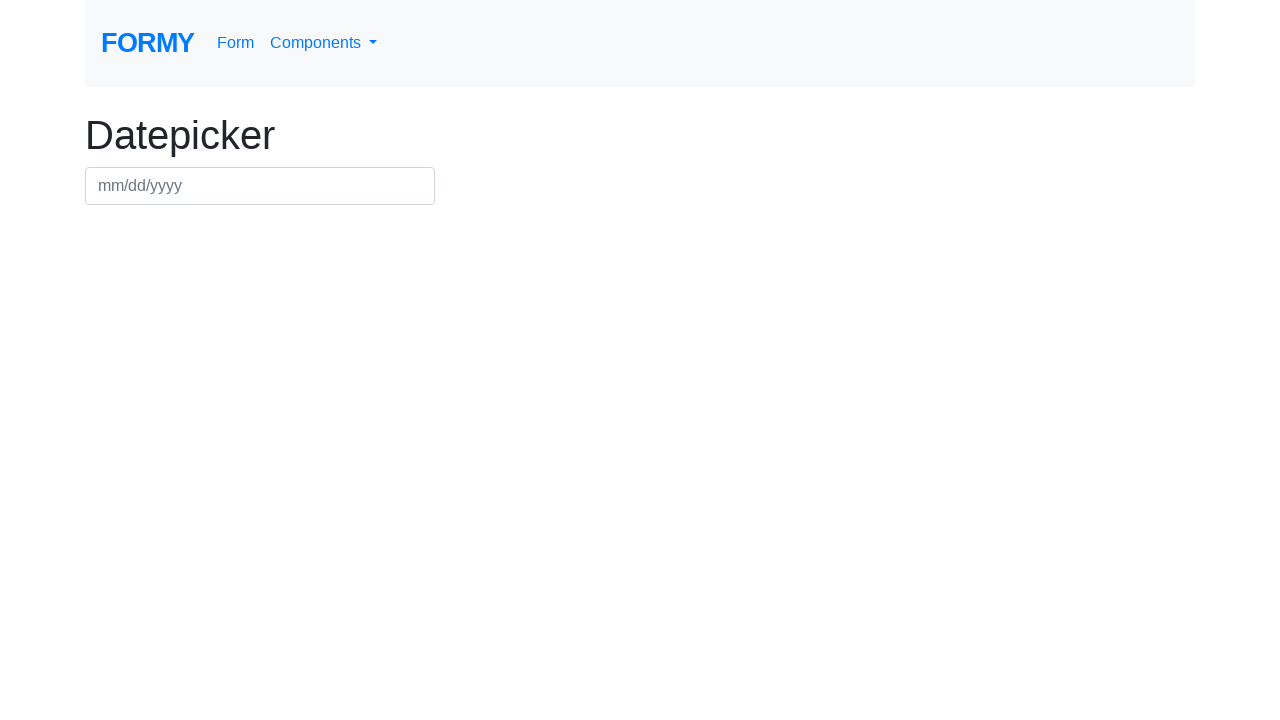

Filled datepicker field with date value 03/15/2024 on #datepicker
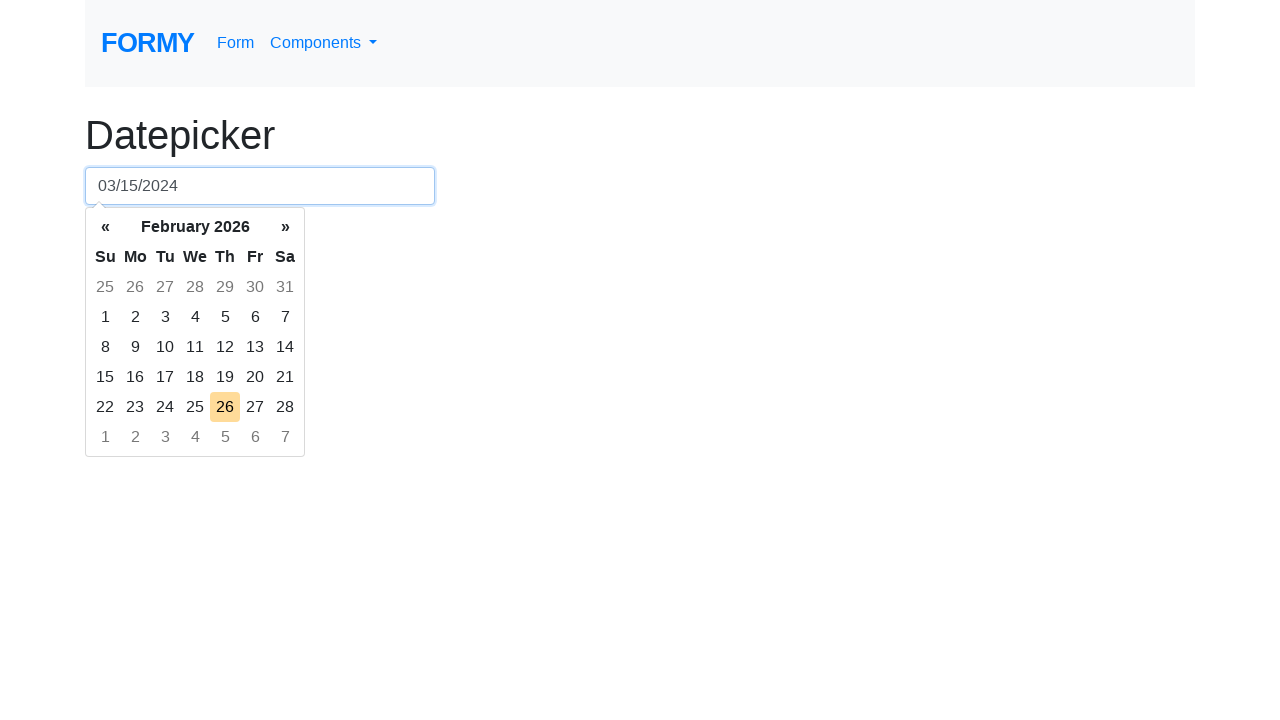

Pressed Enter key to submit the date on #datepicker
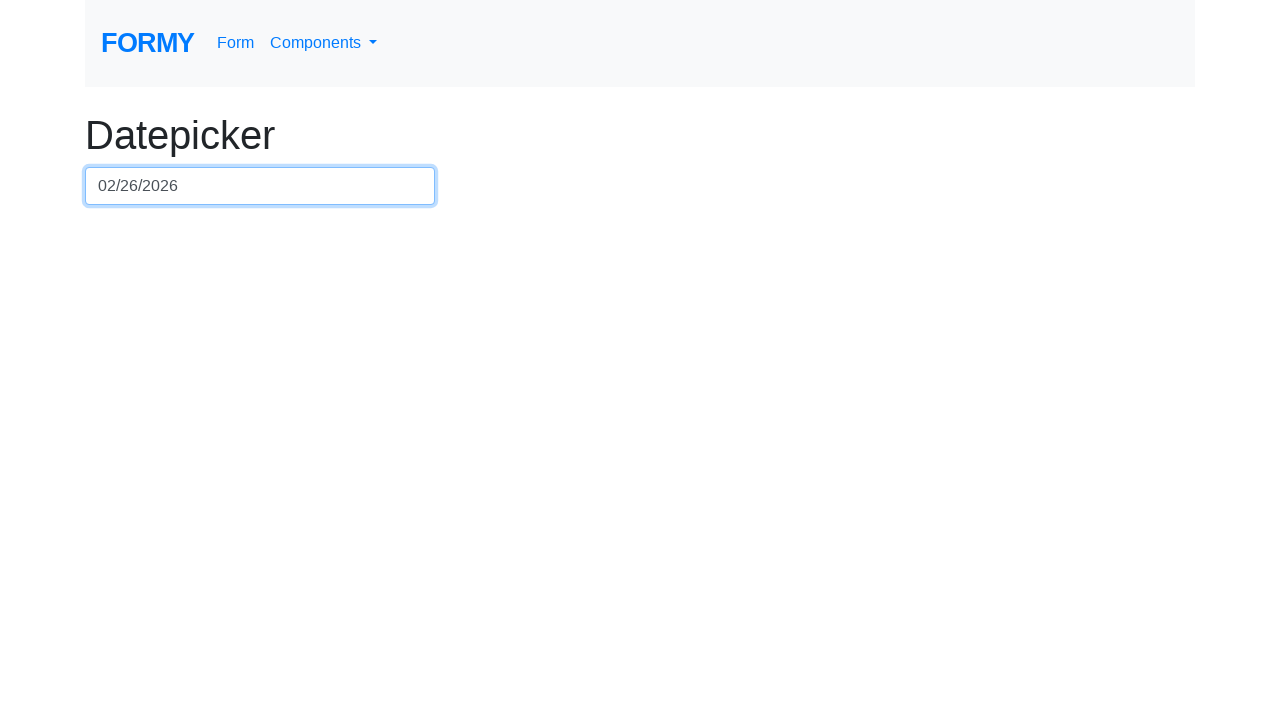

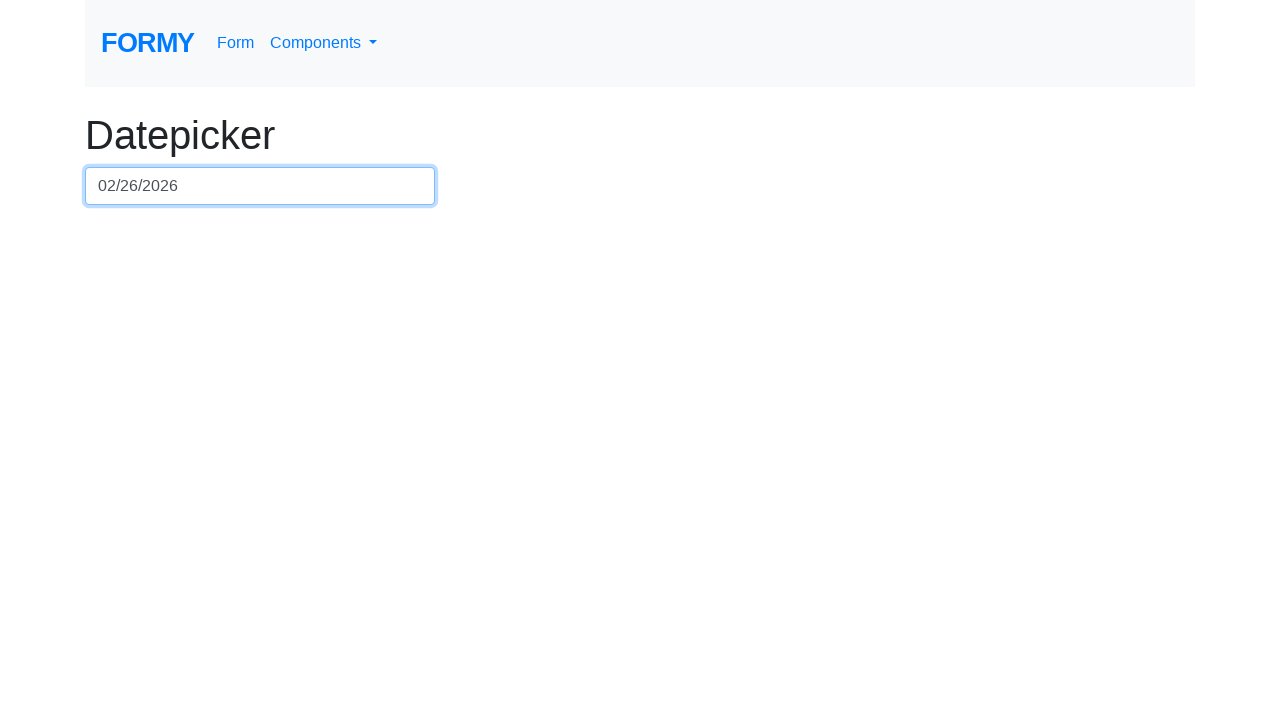